Automates joining a Haxball multiplayer game room by entering a player nickname, searching for a specific room, clicking to join, and handling optional room password entry.

Starting URL: https://www.haxball.com/play

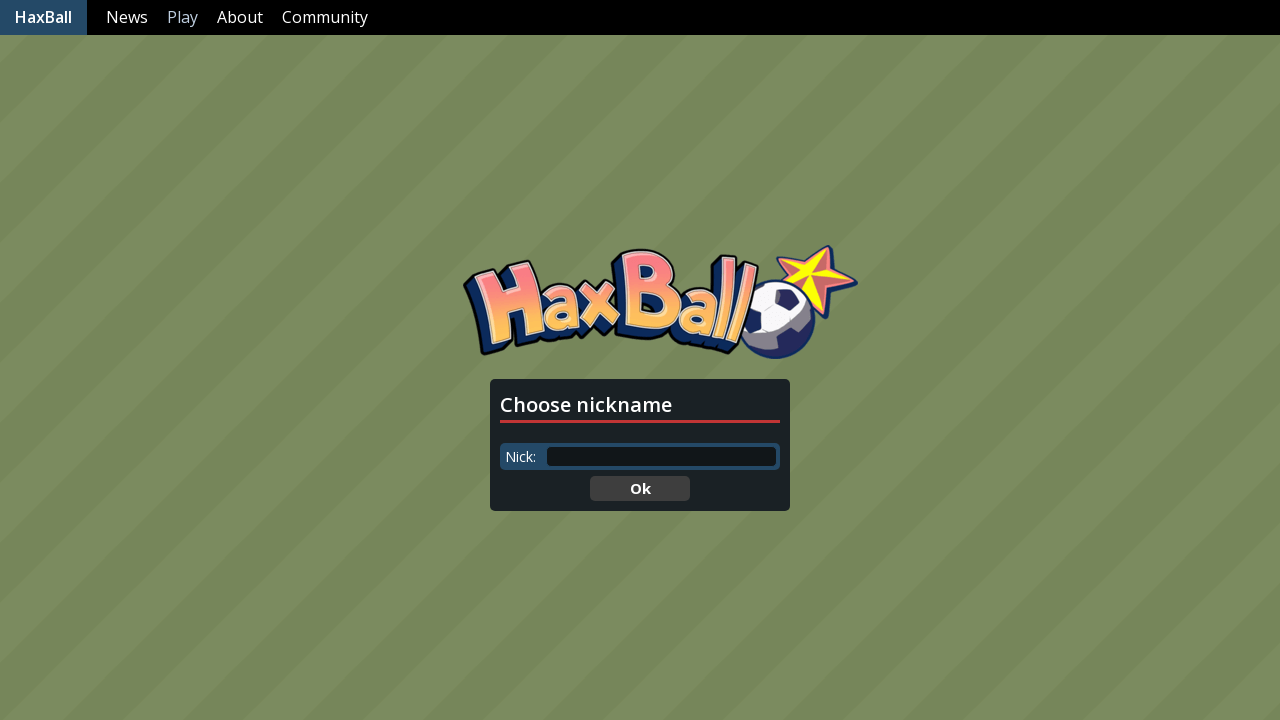

Located game iframe
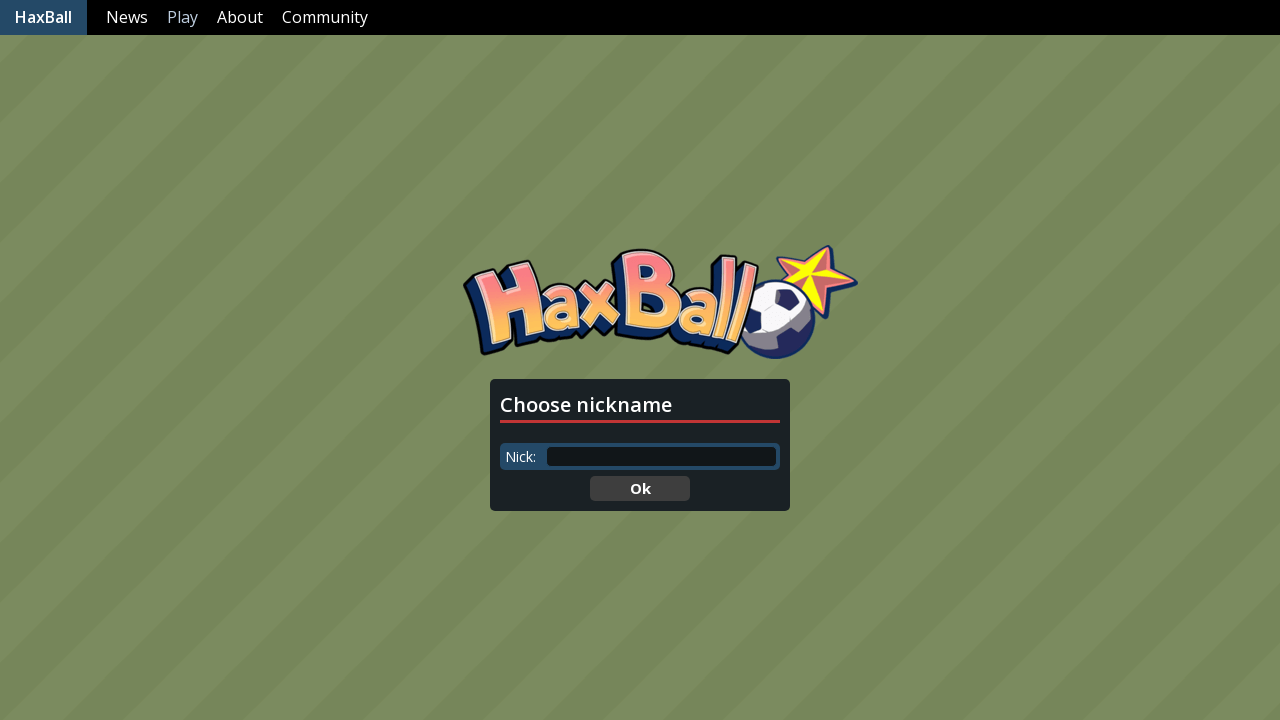

Player name input field is ready
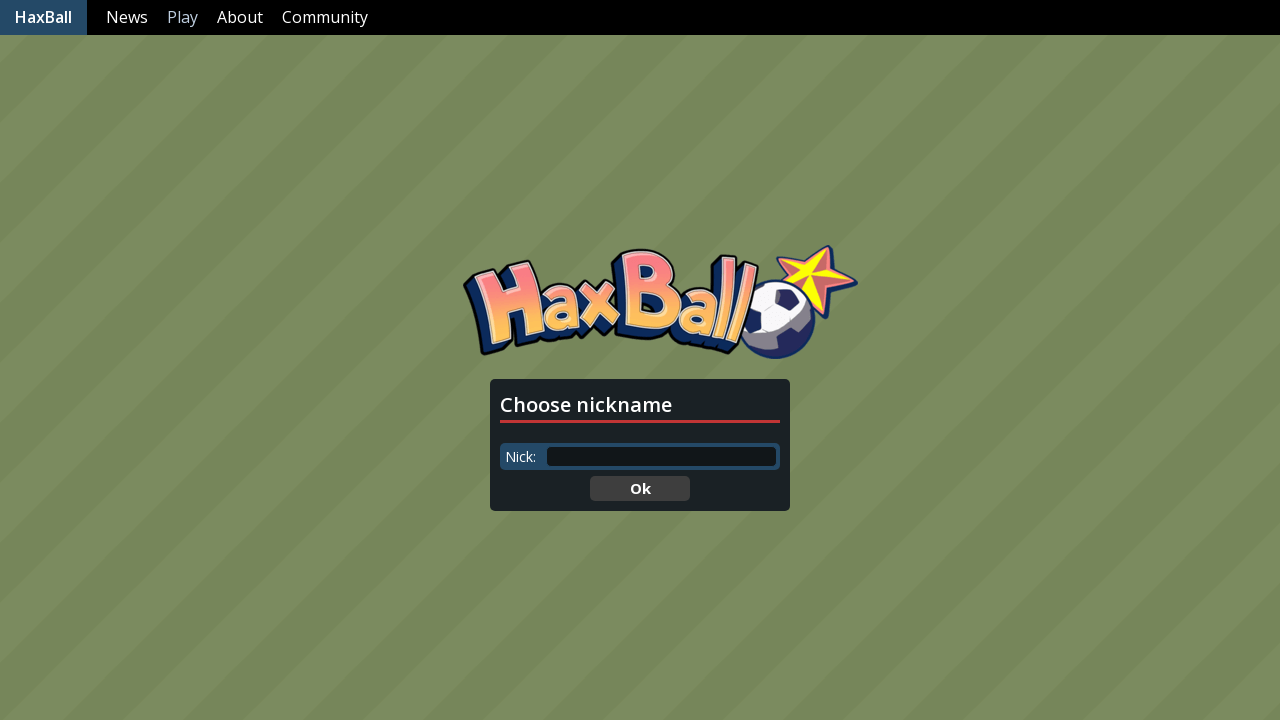

Entered player nickname 'GamePlayer42' on iframe >> nth=0 >> internal:control=enter-frame >> input[data-hook='input']
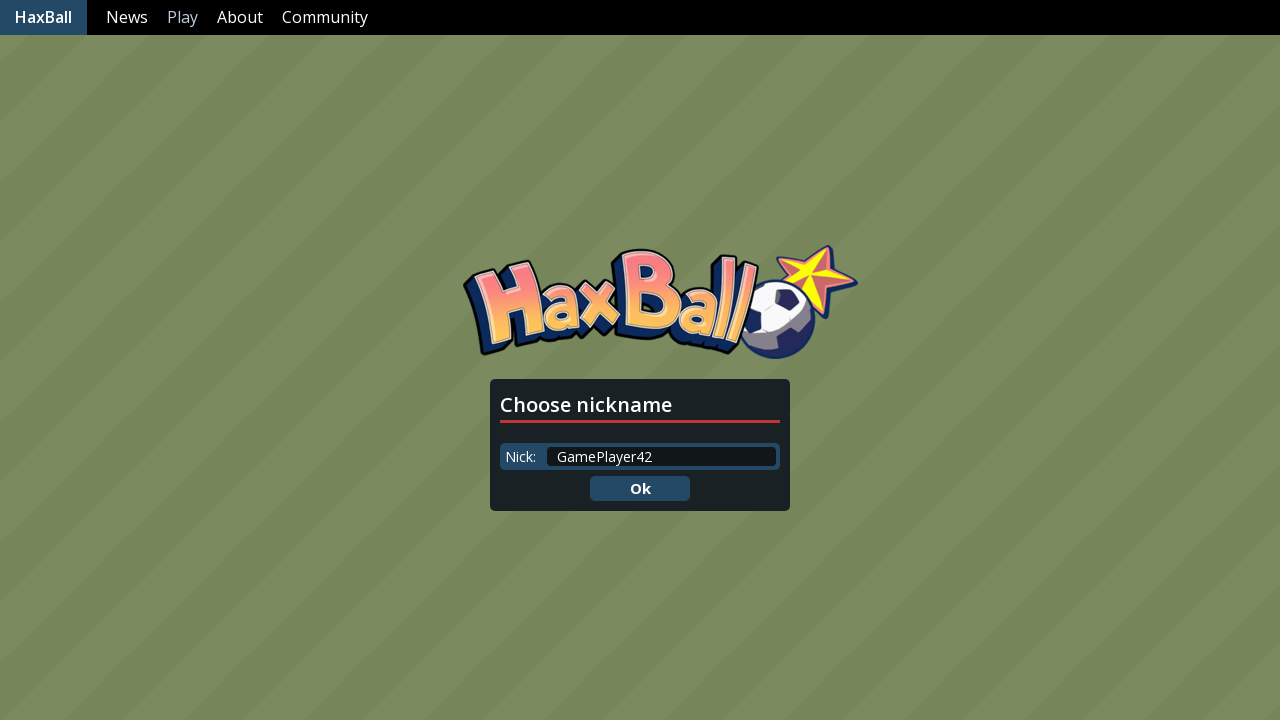

Submitted player name on iframe >> nth=0 >> internal:control=enter-frame >> input[data-hook='input']
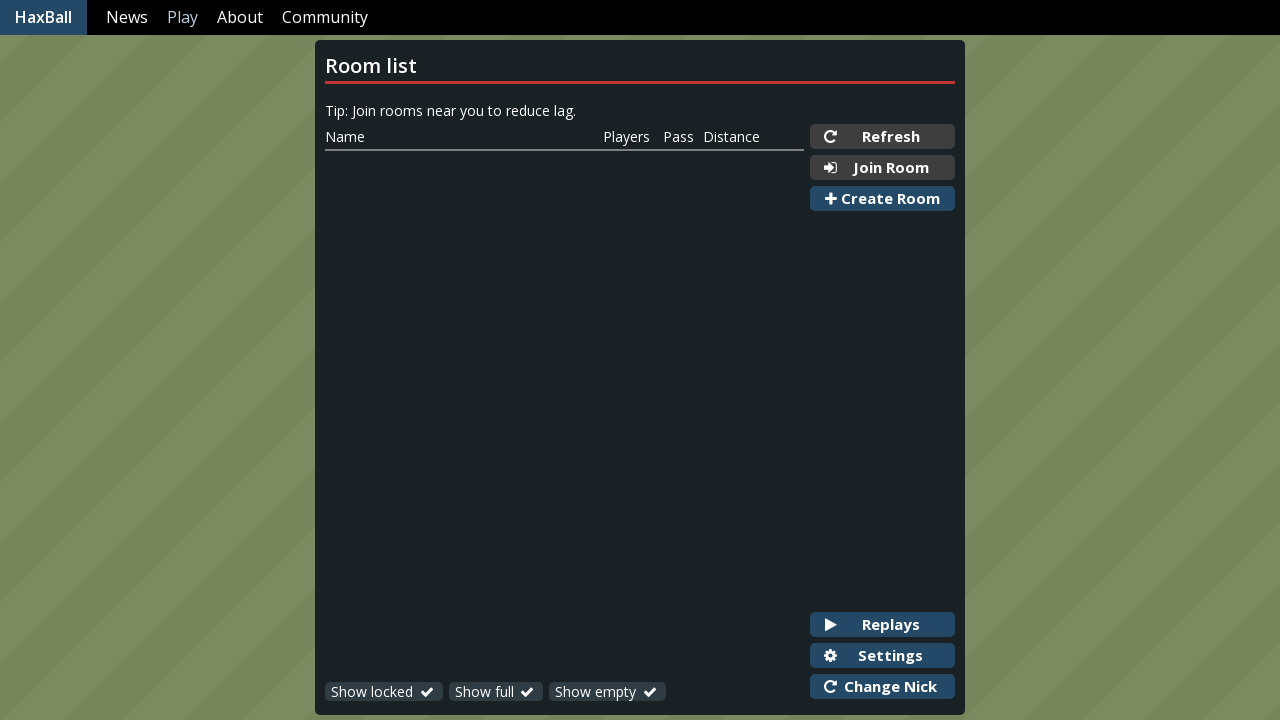

Waited for room list to load
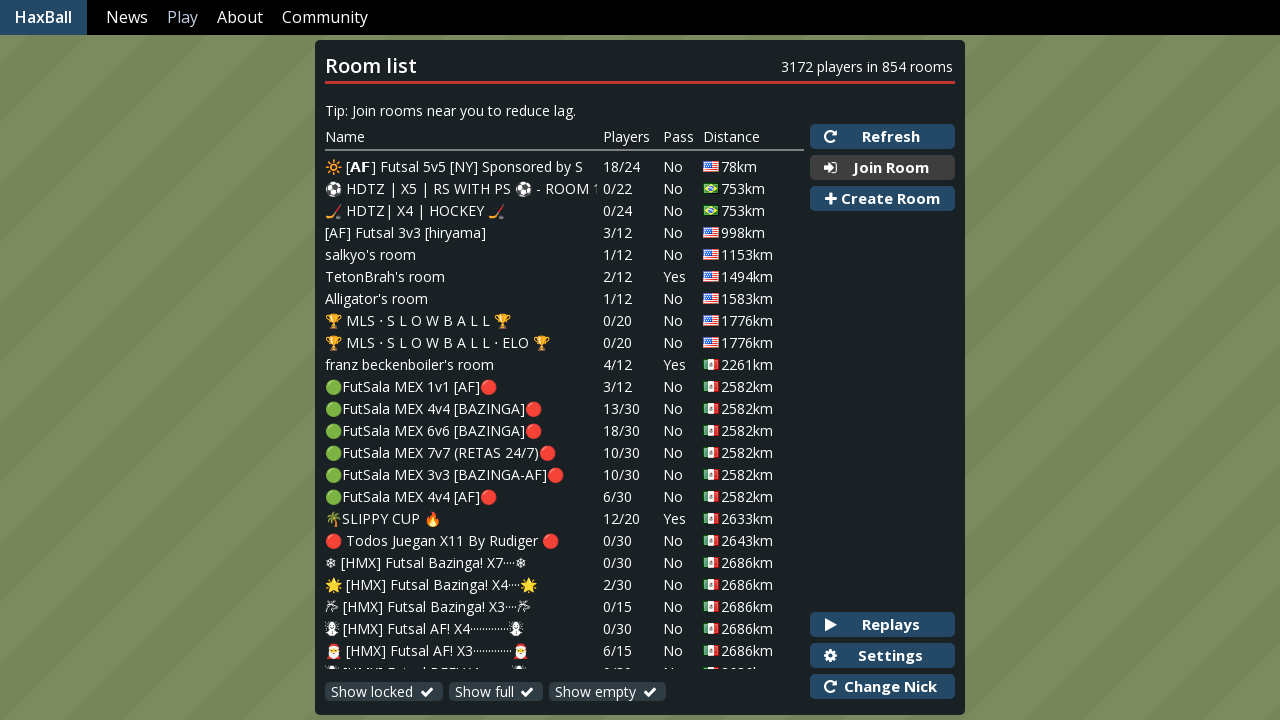

Located join and refresh buttons
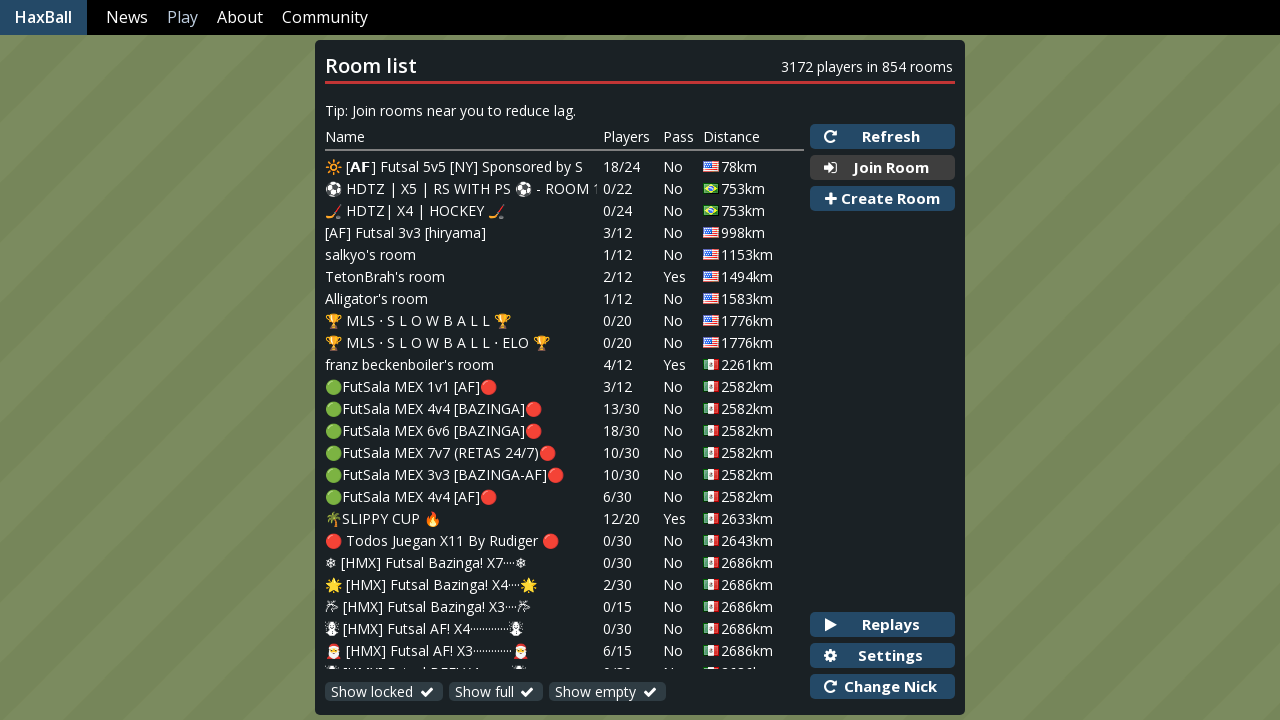

Waiting before refresh attempt 1
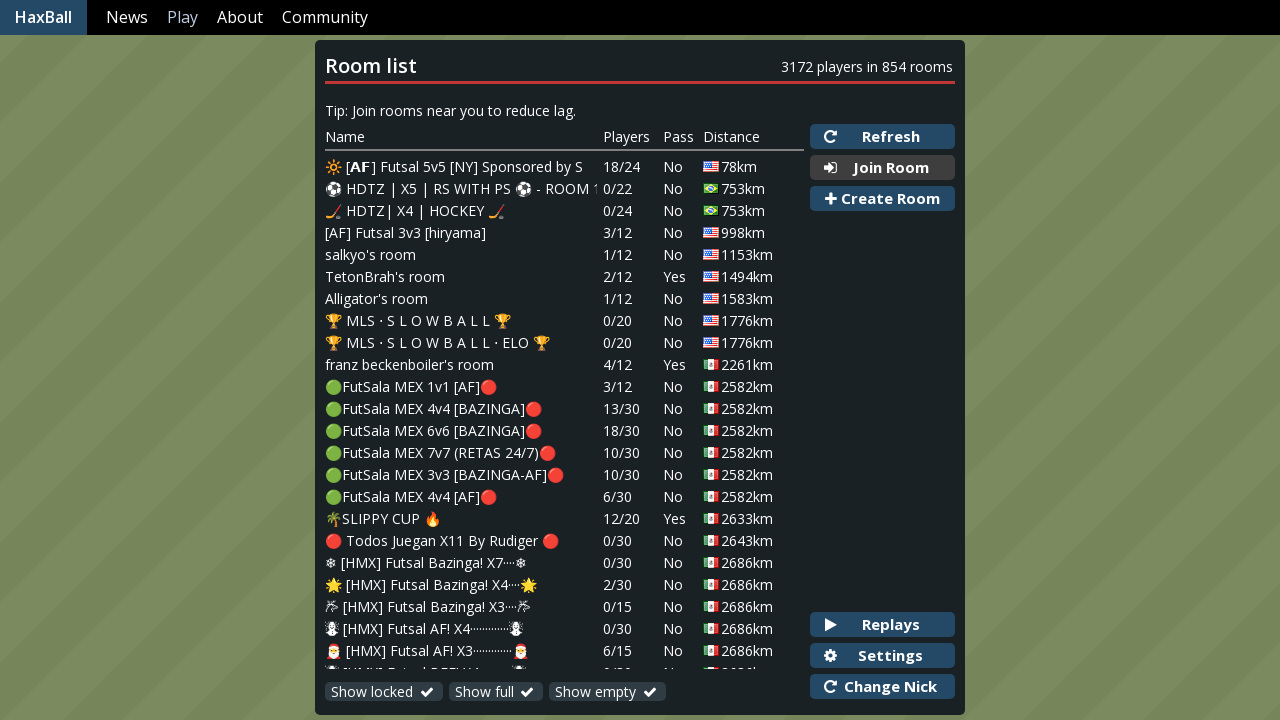

Refreshed room list (attempt 1) at (882, 136) on iframe >> nth=0 >> internal:control=enter-frame >> button[data-hook='refresh']
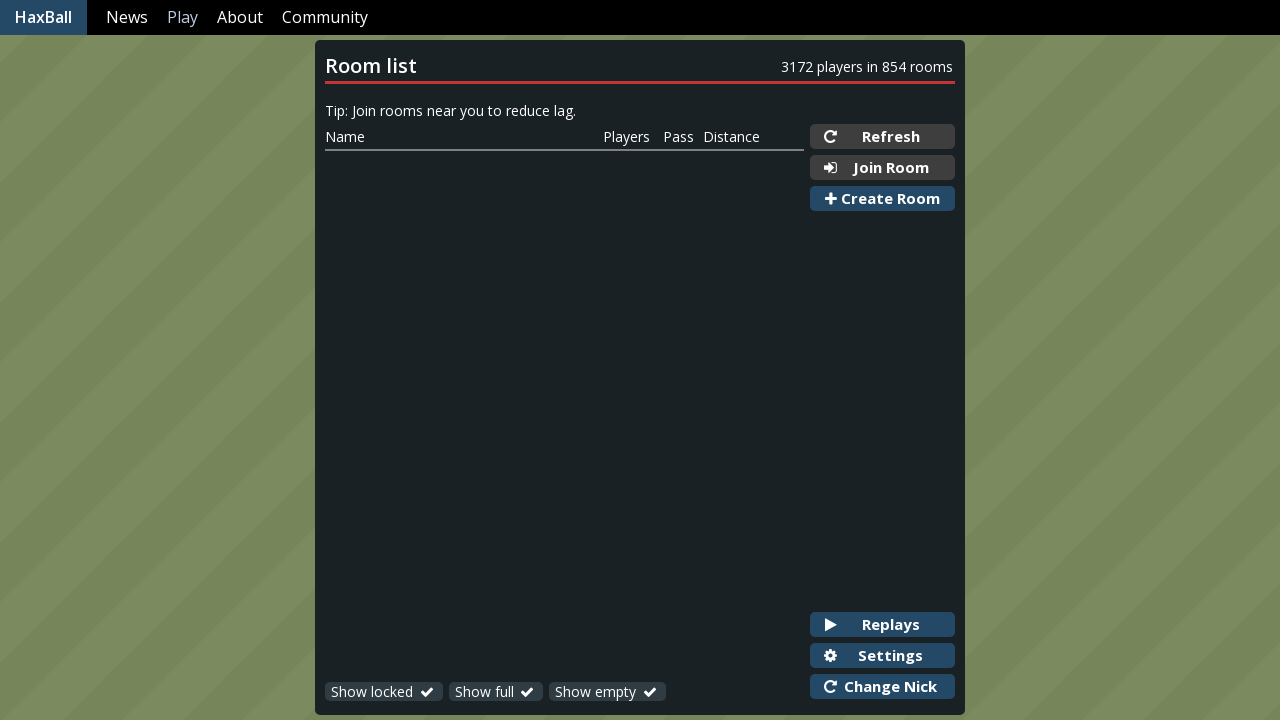

Waiting before refresh attempt 2
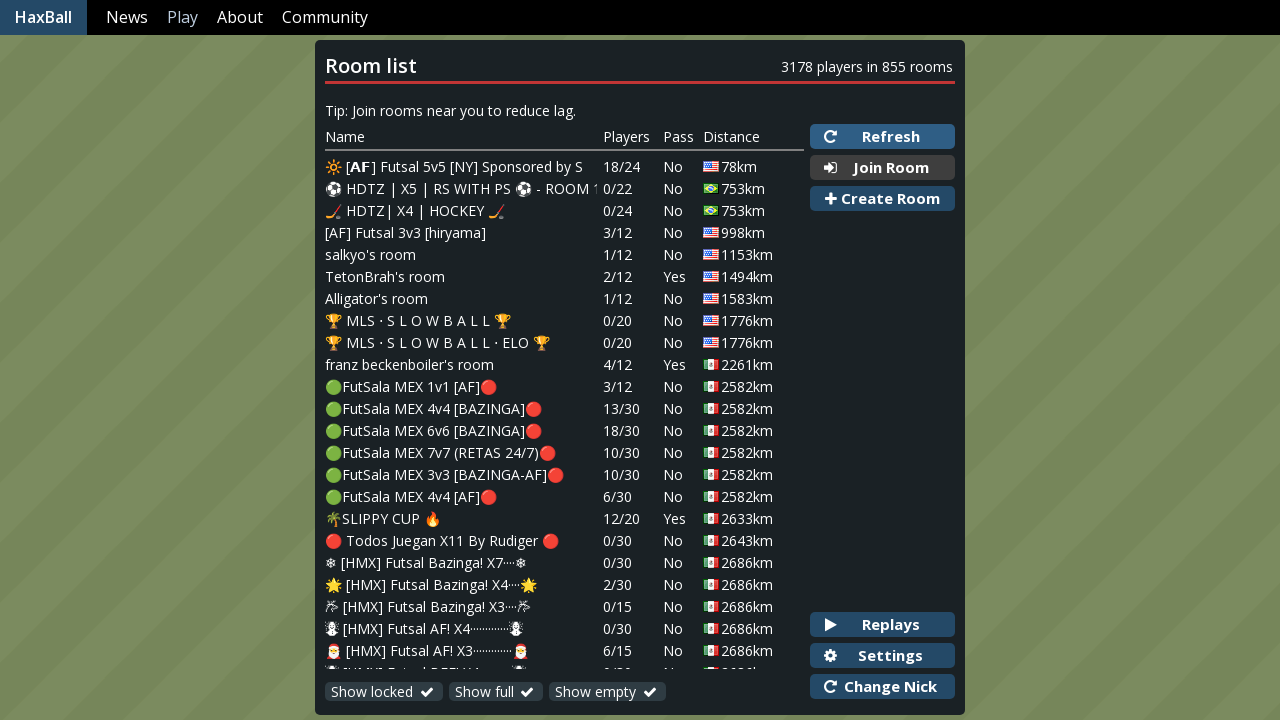

Refreshed room list (attempt 2) at (882, 136) on iframe >> nth=0 >> internal:control=enter-frame >> button[data-hook='refresh']
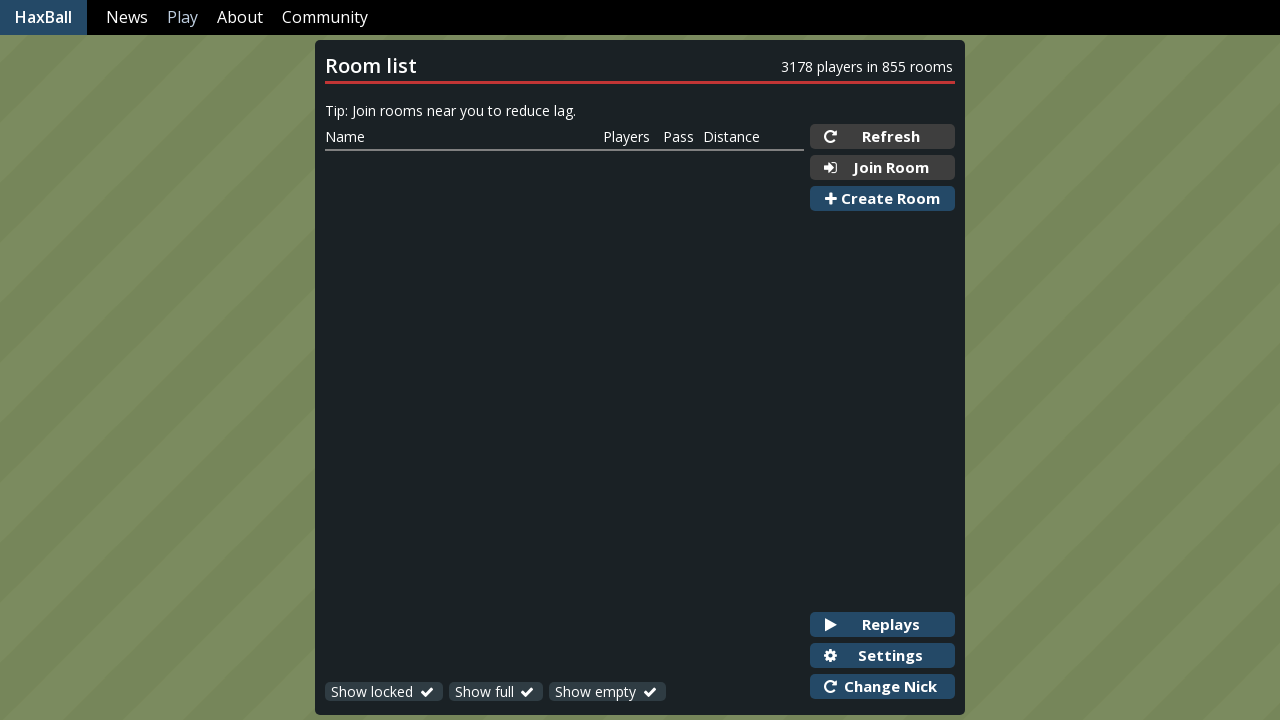

Waiting before refresh attempt 3
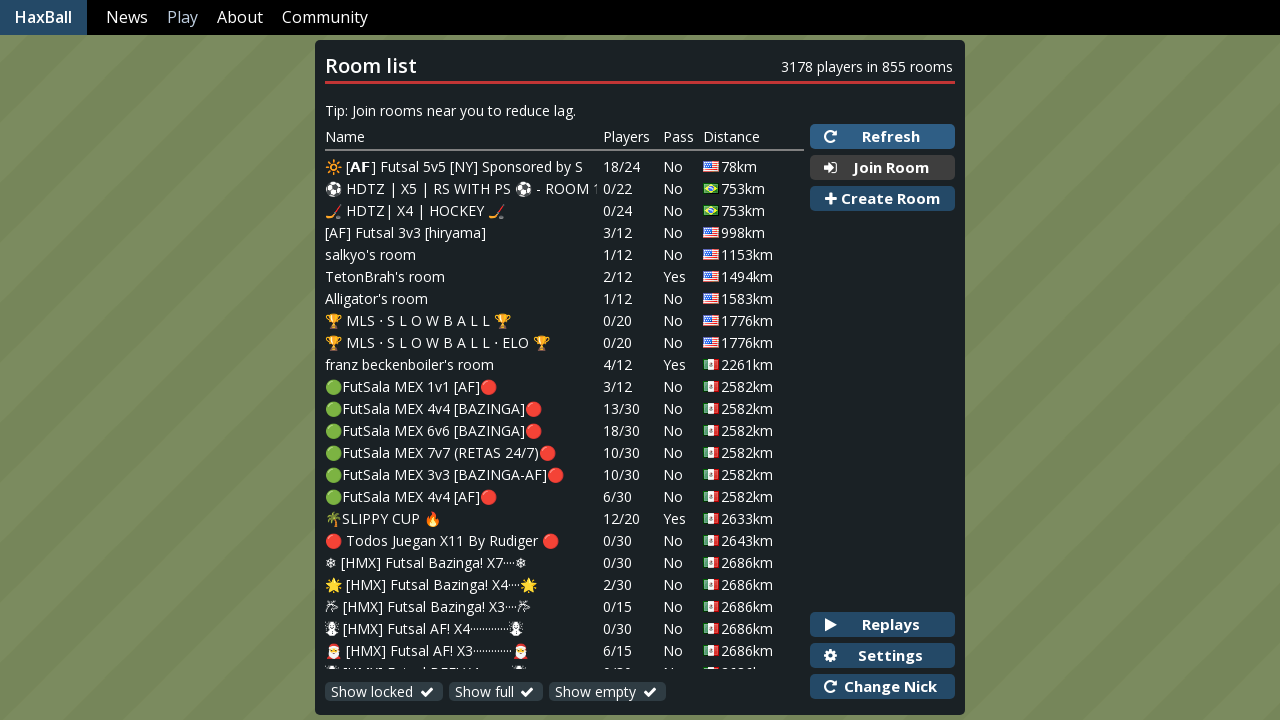

Refreshed room list (attempt 3) at (882, 136) on iframe >> nth=0 >> internal:control=enter-frame >> button[data-hook='refresh']
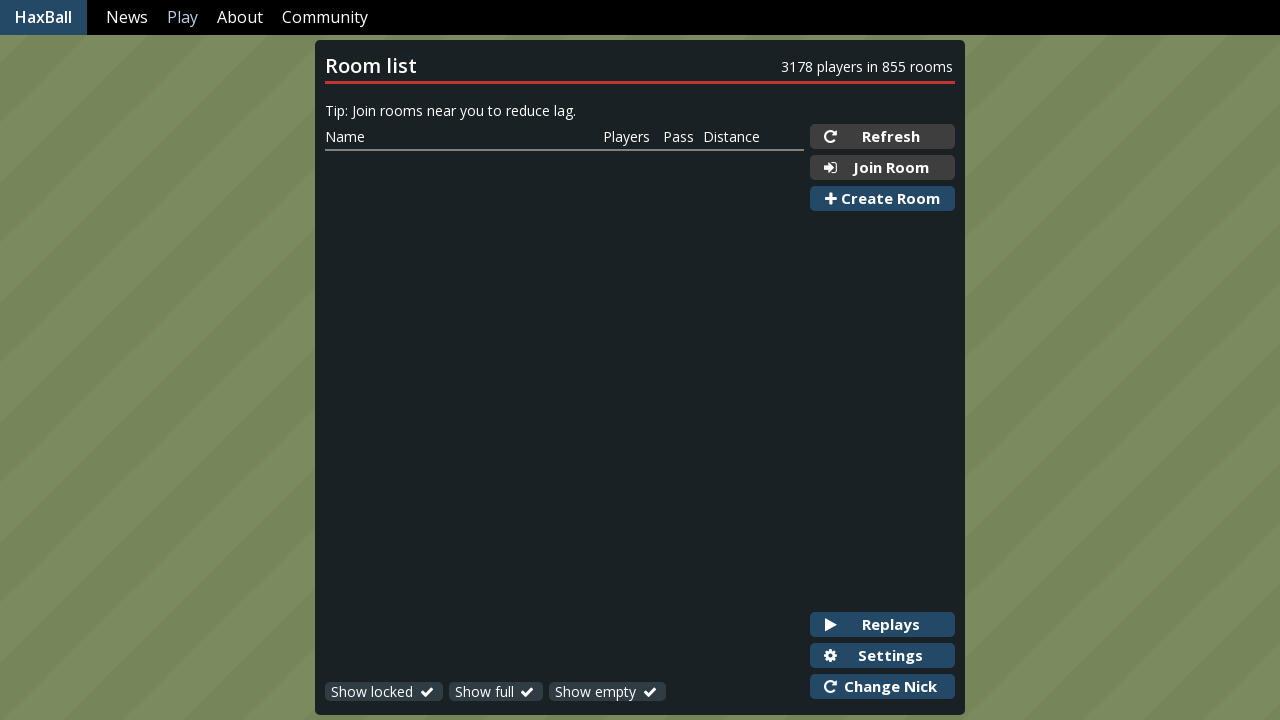

Waiting before refresh attempt 4
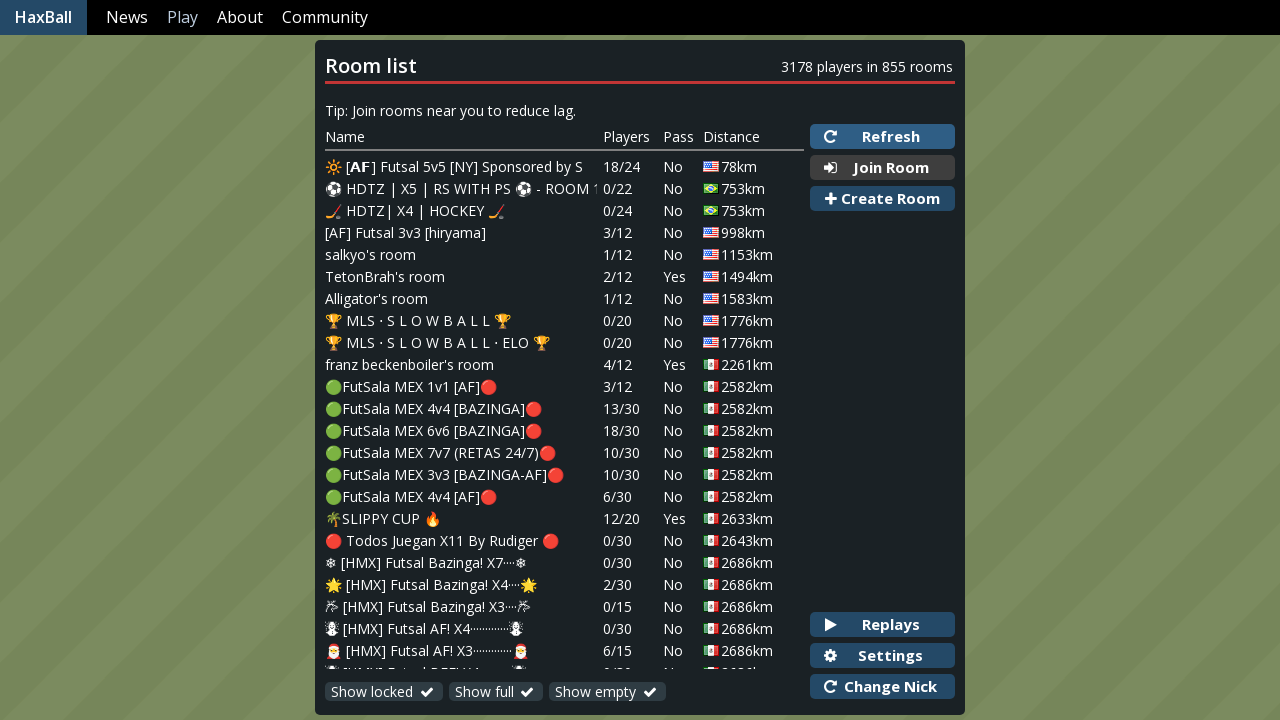

Refreshed room list (attempt 4) at (882, 136) on iframe >> nth=0 >> internal:control=enter-frame >> button[data-hook='refresh']
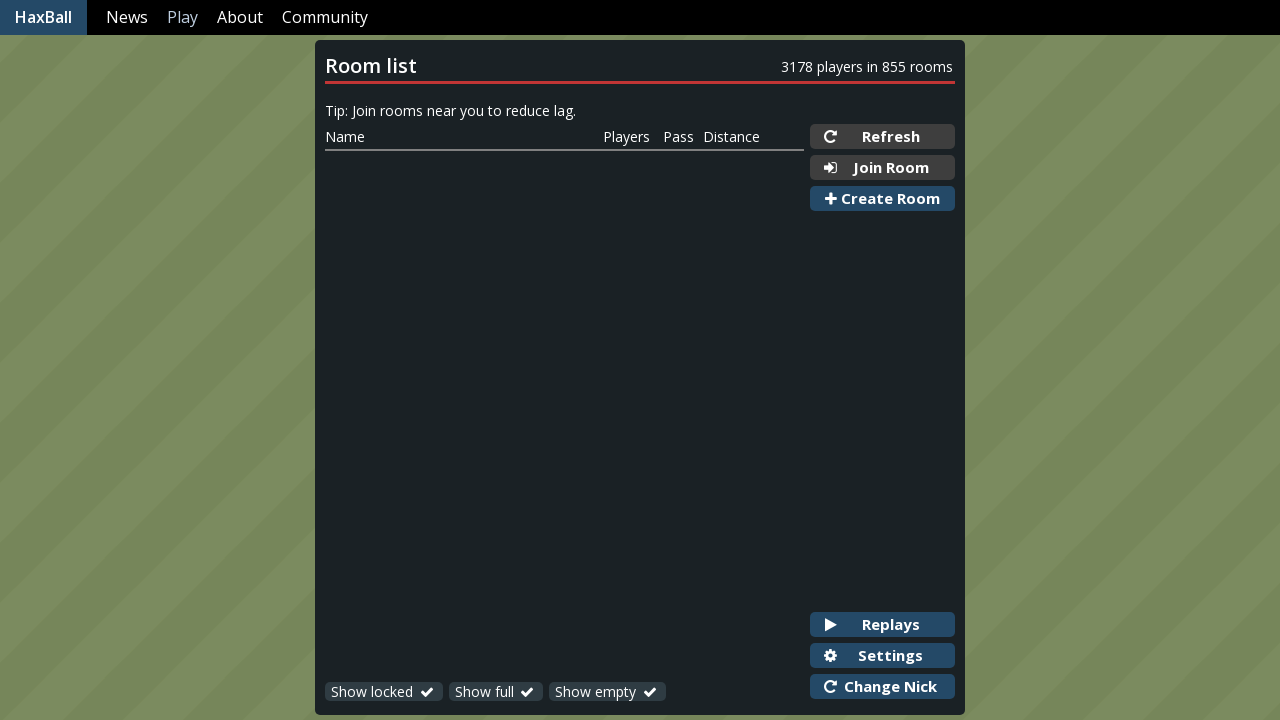

Waiting before refresh attempt 5
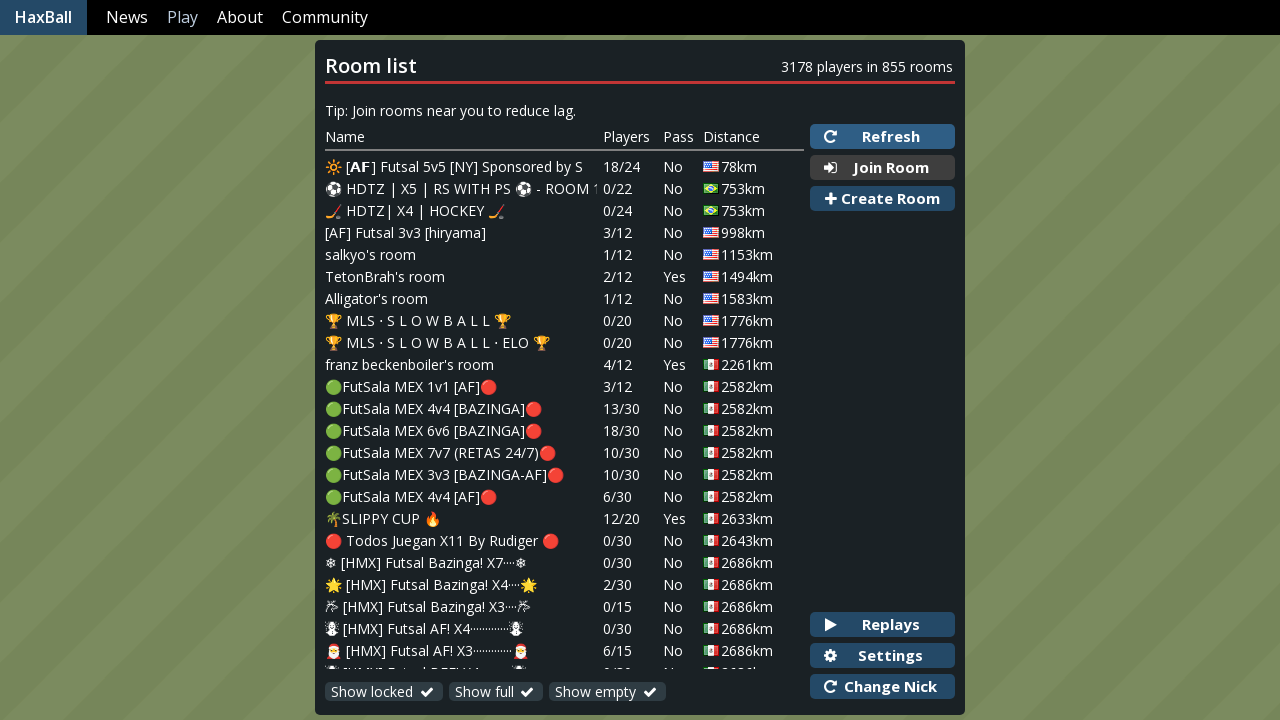

Refreshed room list (attempt 5) at (882, 136) on iframe >> nth=0 >> internal:control=enter-frame >> button[data-hook='refresh']
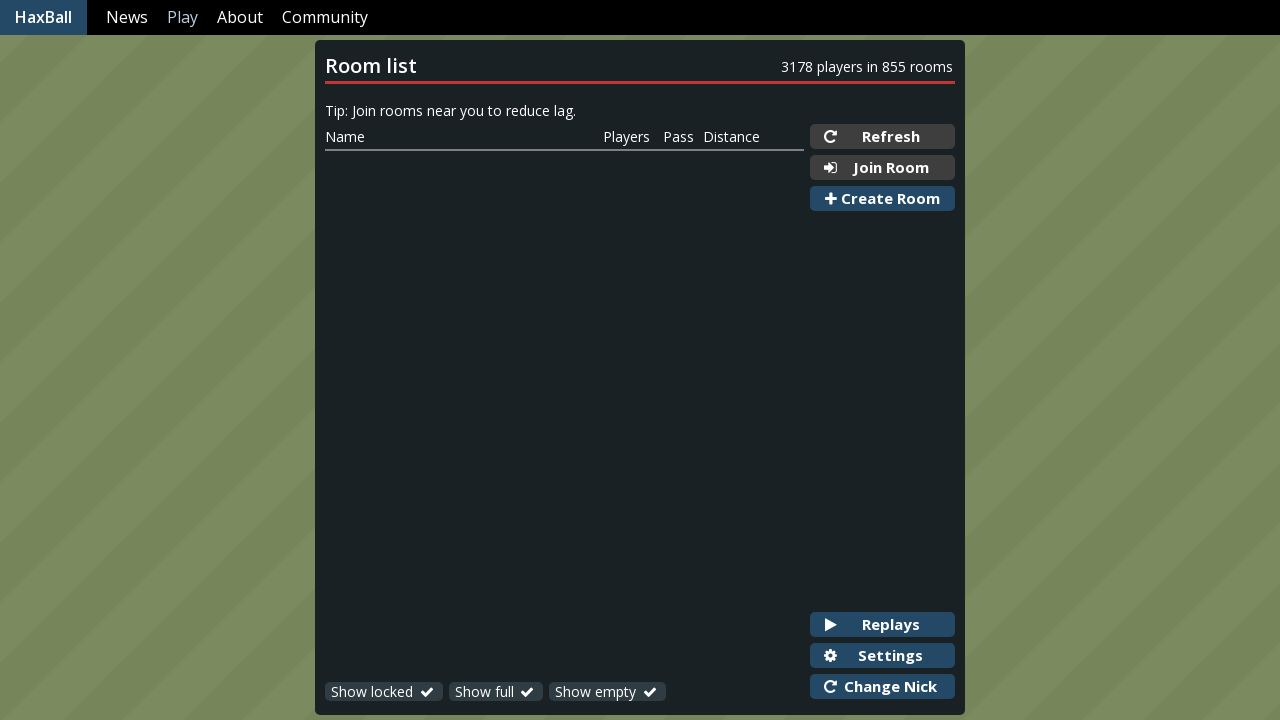

Waited for potential password field
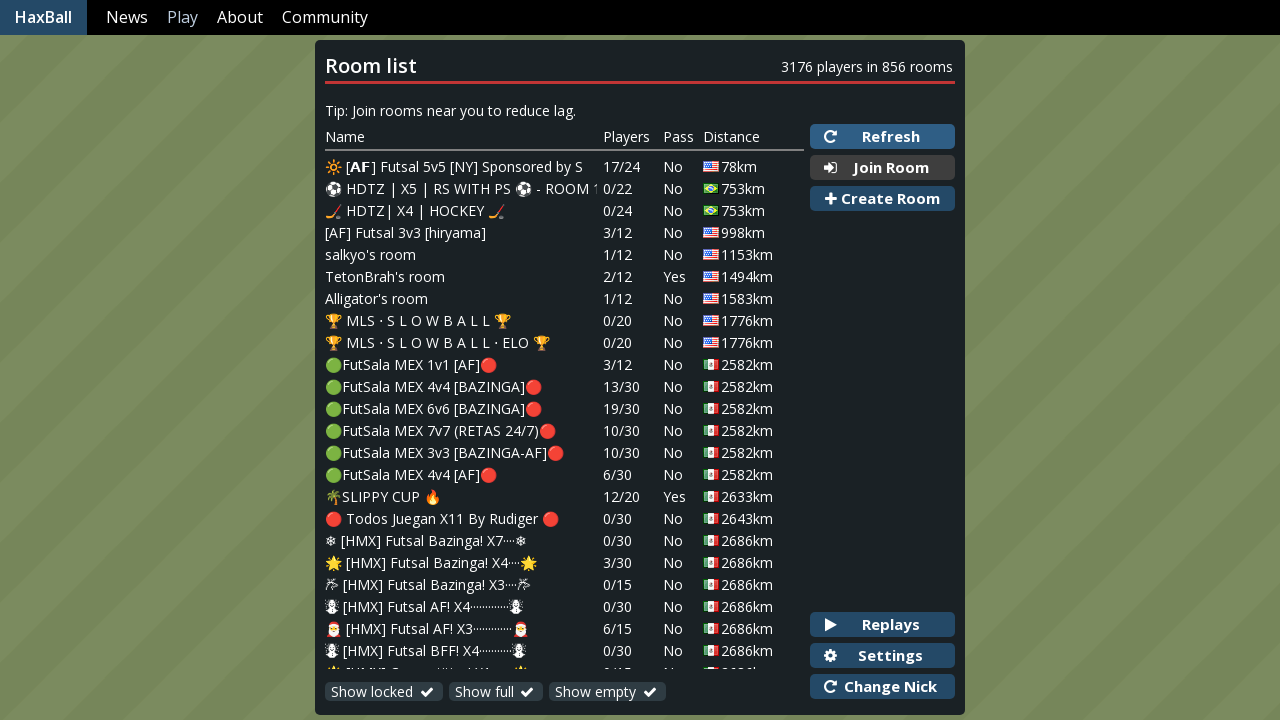

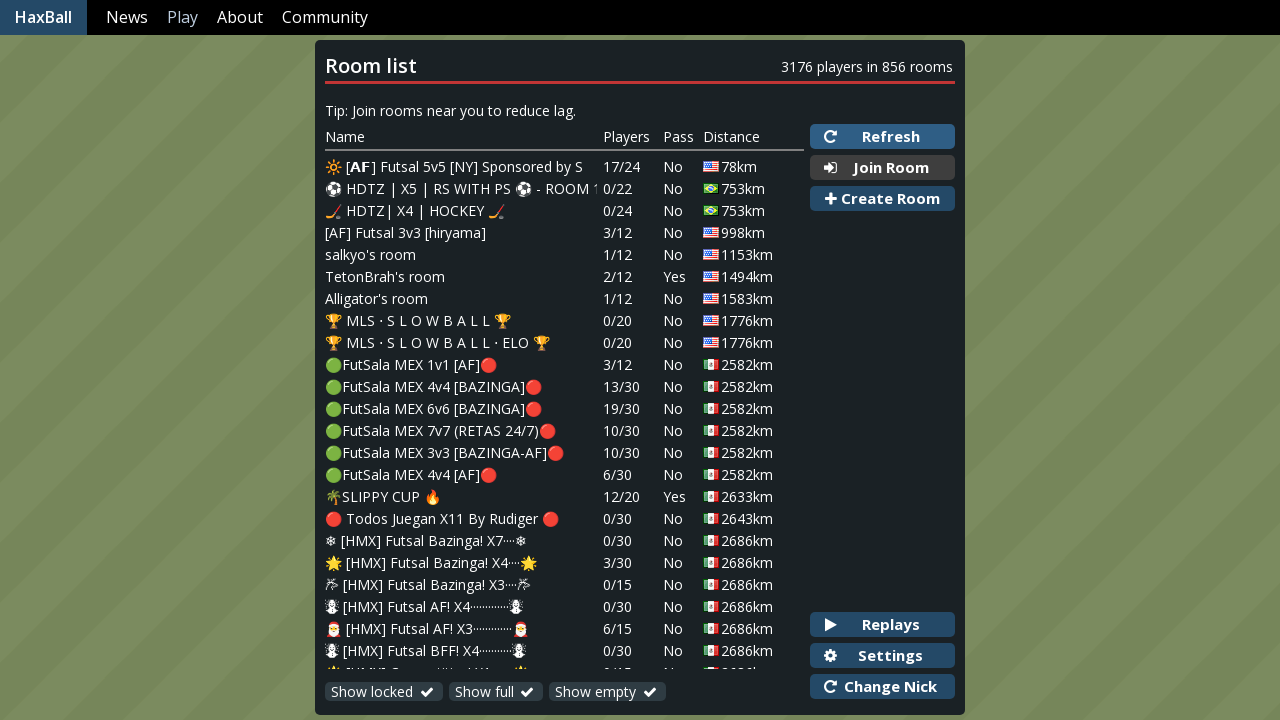